Tests filling a text input field within an iframe on the W3Schools "Try it" editor page demonstrating disabled input fields

Starting URL: https://www.w3schools.com/tags/tryit.asp?filename=tryhtml_input_disabled

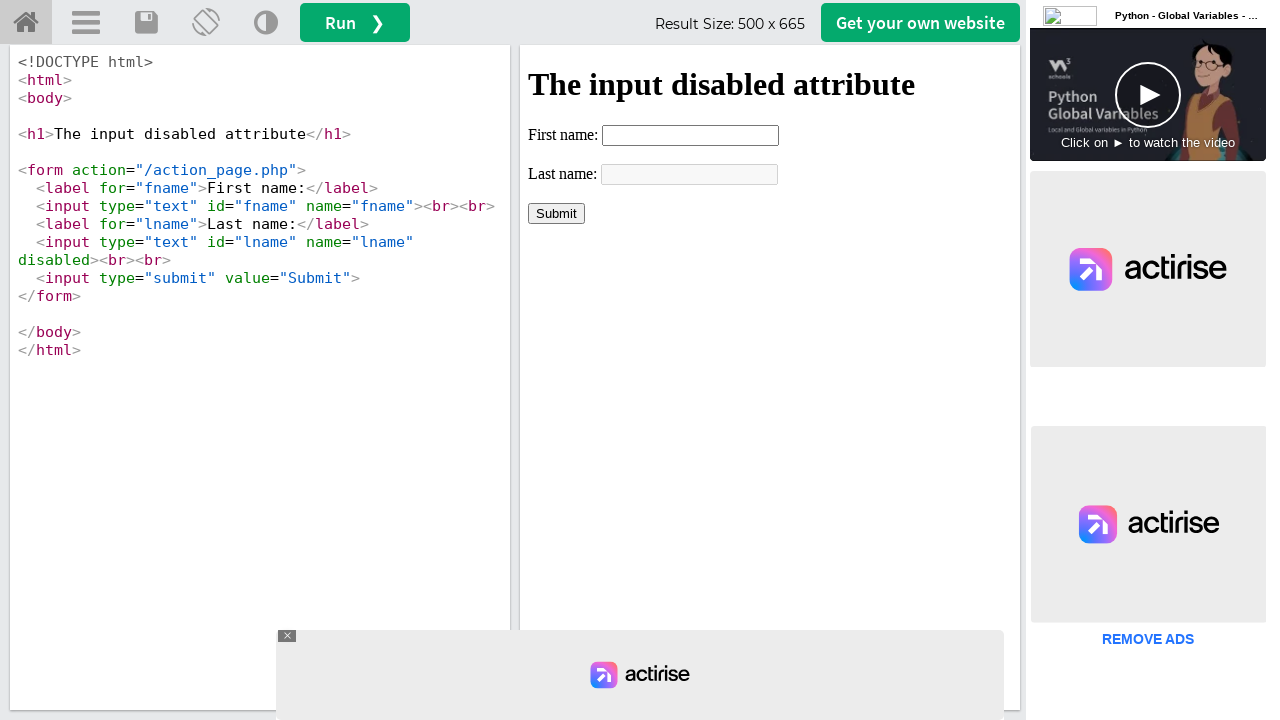

Located iframe with id 'iframeResult' containing the W3Schools try editor result
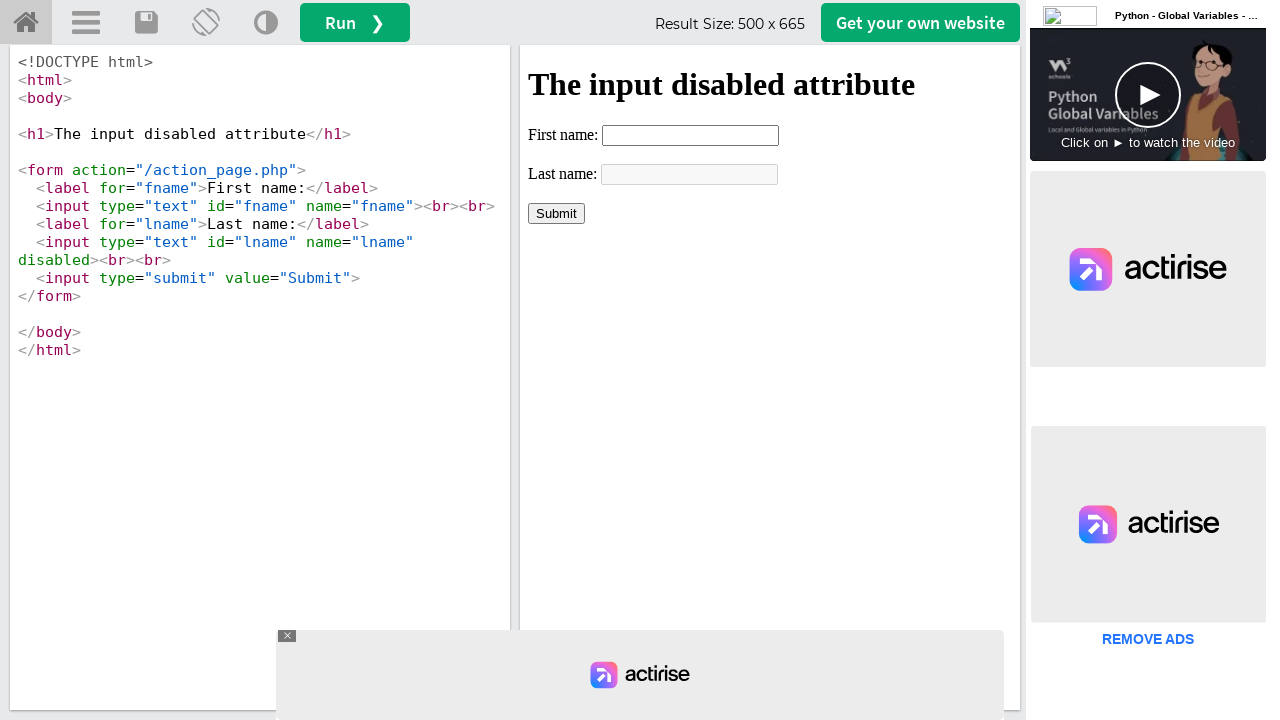

Filled the first name input field with 'Abdul kalam sir' in the iframe on #iframeResult >> internal:control=enter-frame >> #fname
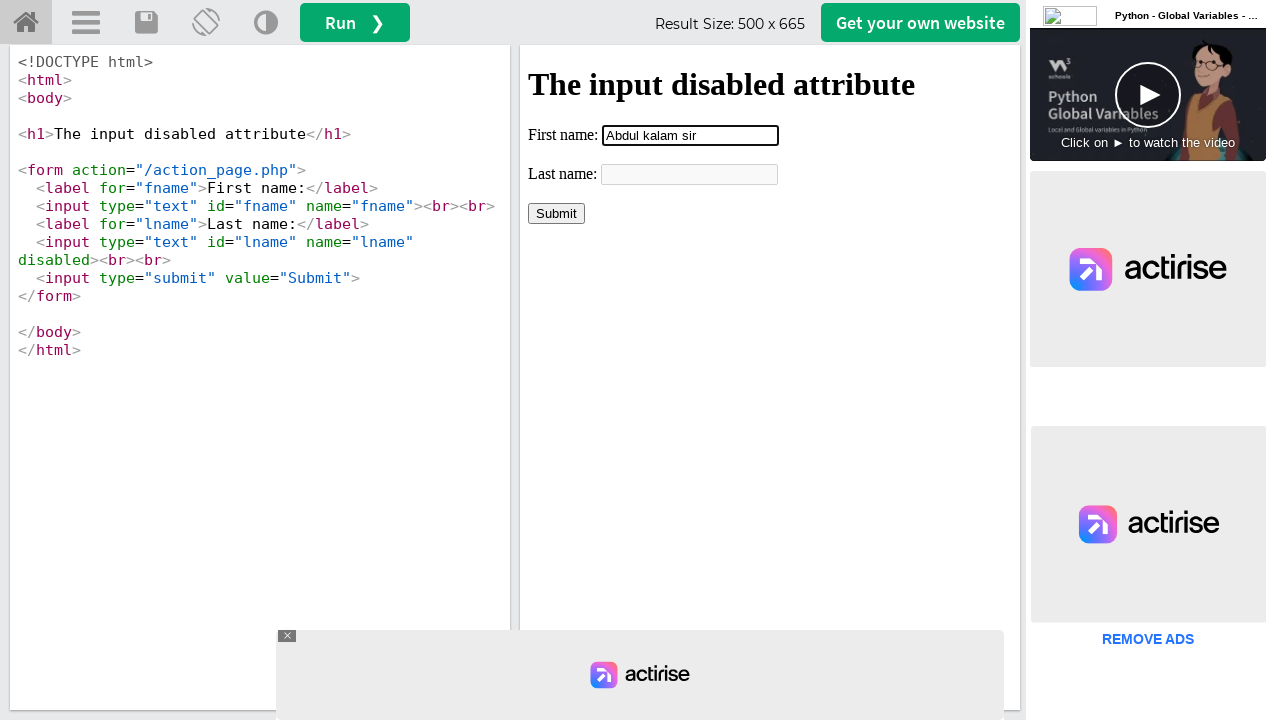

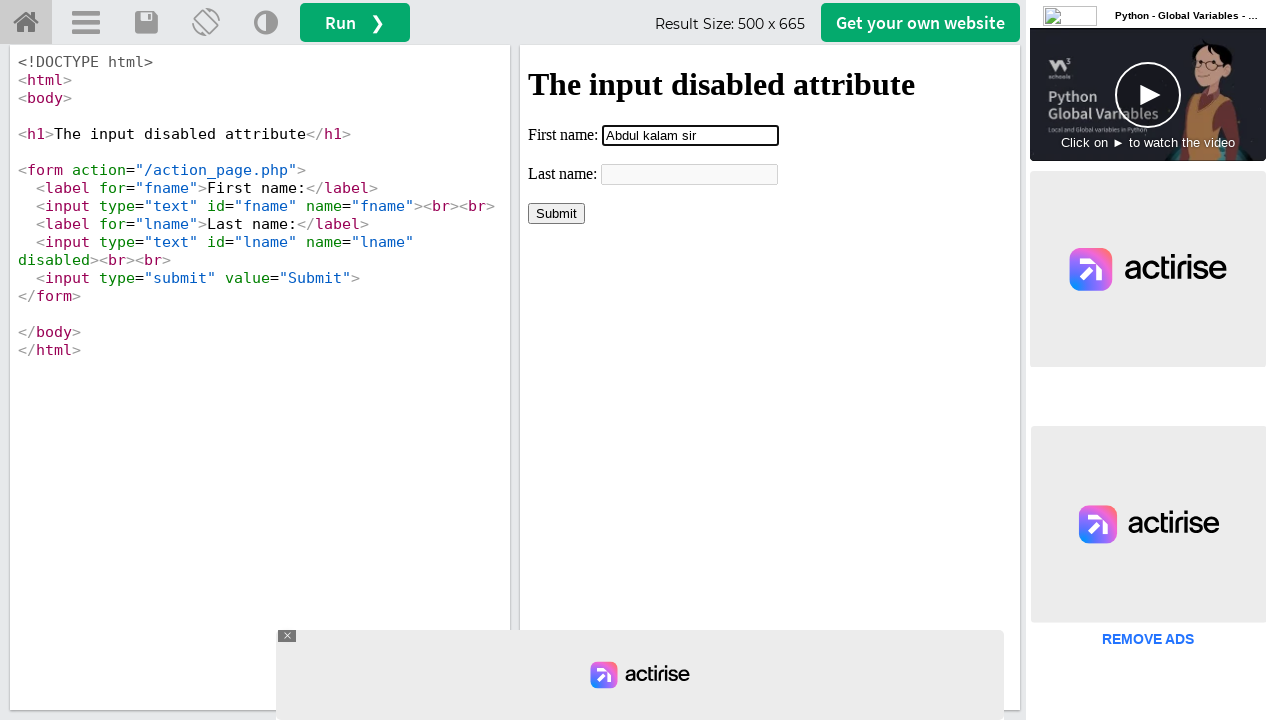